Clicks on the third homepage image and verifies navigation by checking the page title

Starting URL: http://practice.automationtesting.in/

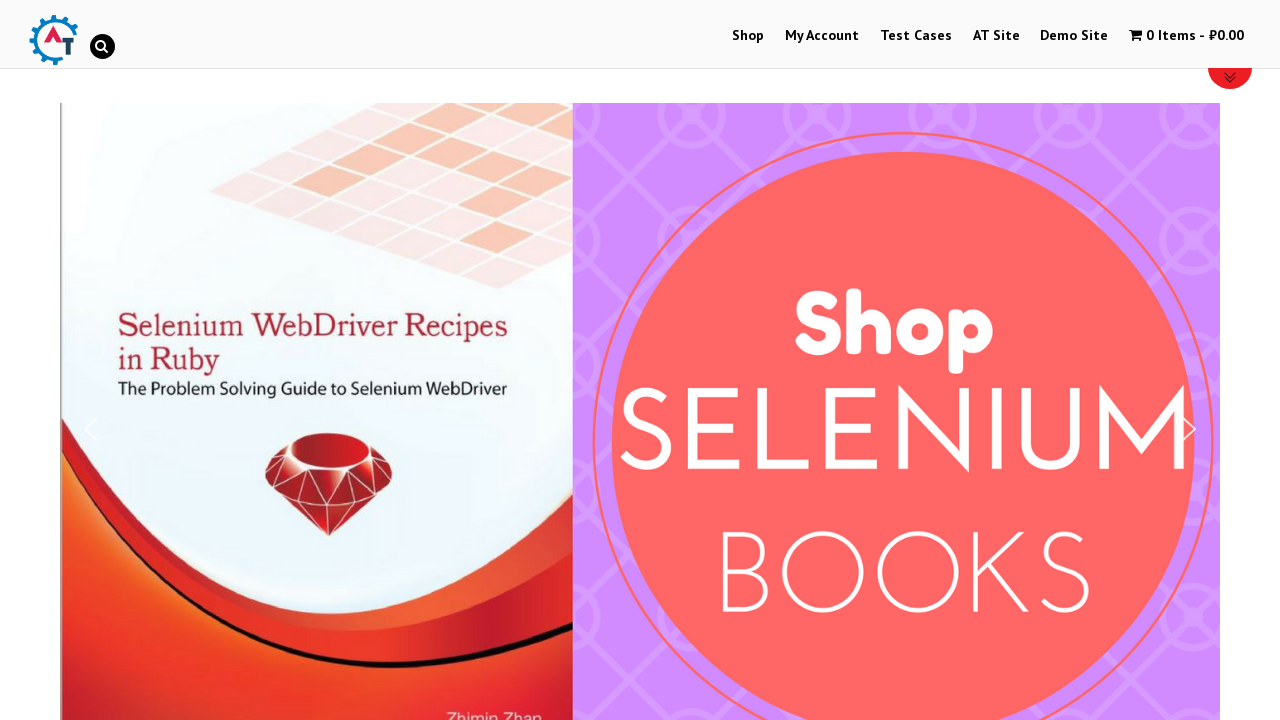

Clicked on the third homepage image at (1039, 361) on //*[@id="text-22-sub_row_1-0-2-2-0"]/div/ul/li/a[1]/img
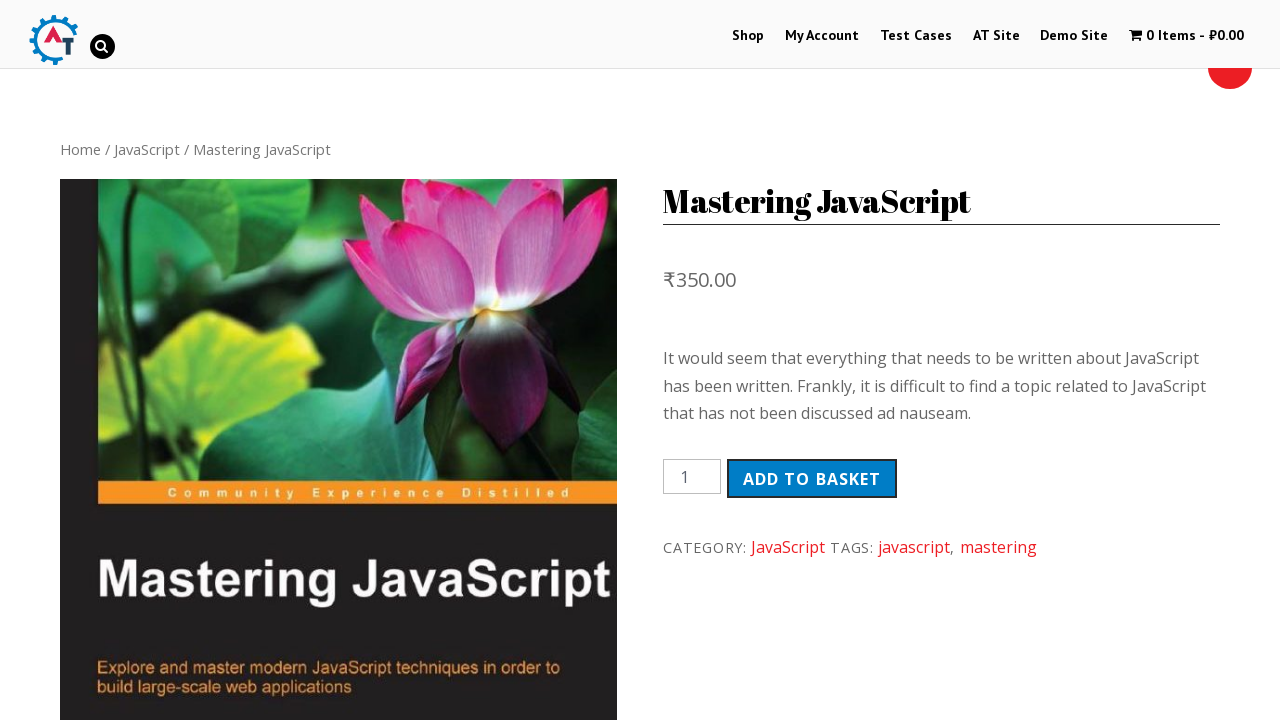

Waited for page to load after image click
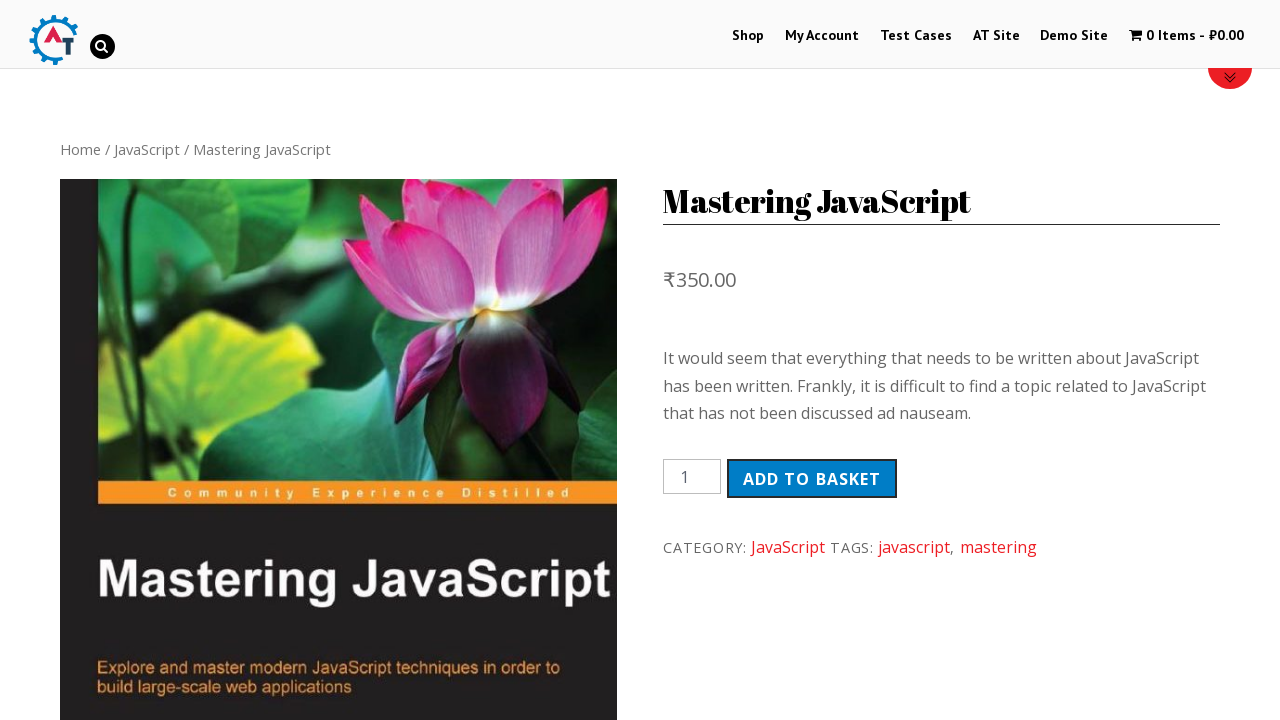

Verified page title is 'Mastering JavaScript – Automation Practice Site'
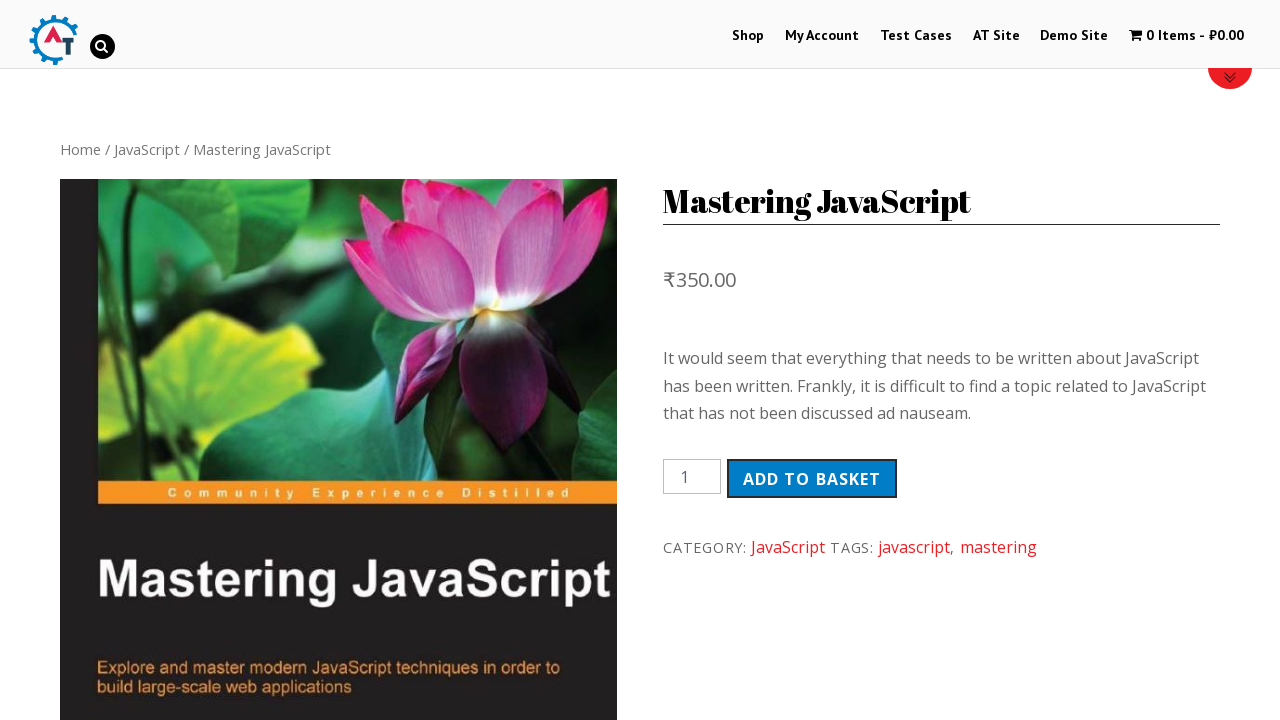

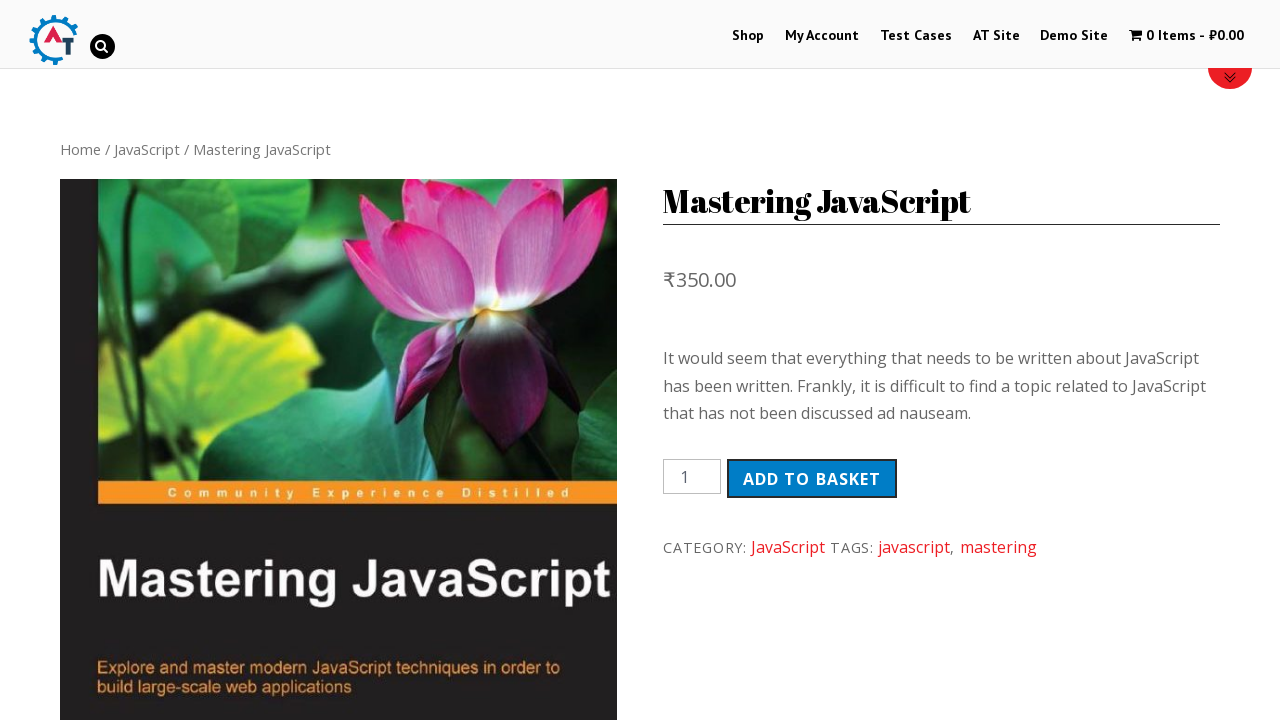